Tests phone number input validation by entering a 10-digit number and submitting the form

Starting URL: https://demoqa.com/automation-practice-form

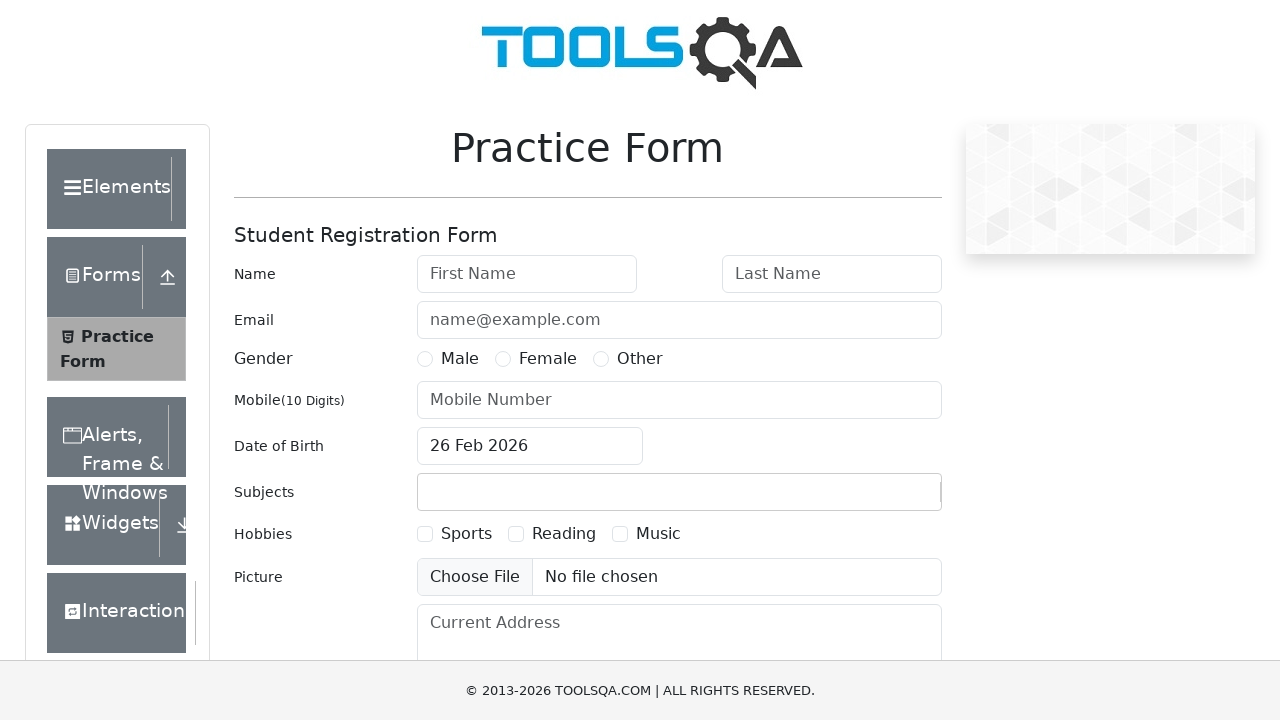

Entered 10-digit phone number '9876543210' in phone number field on input#userNumber
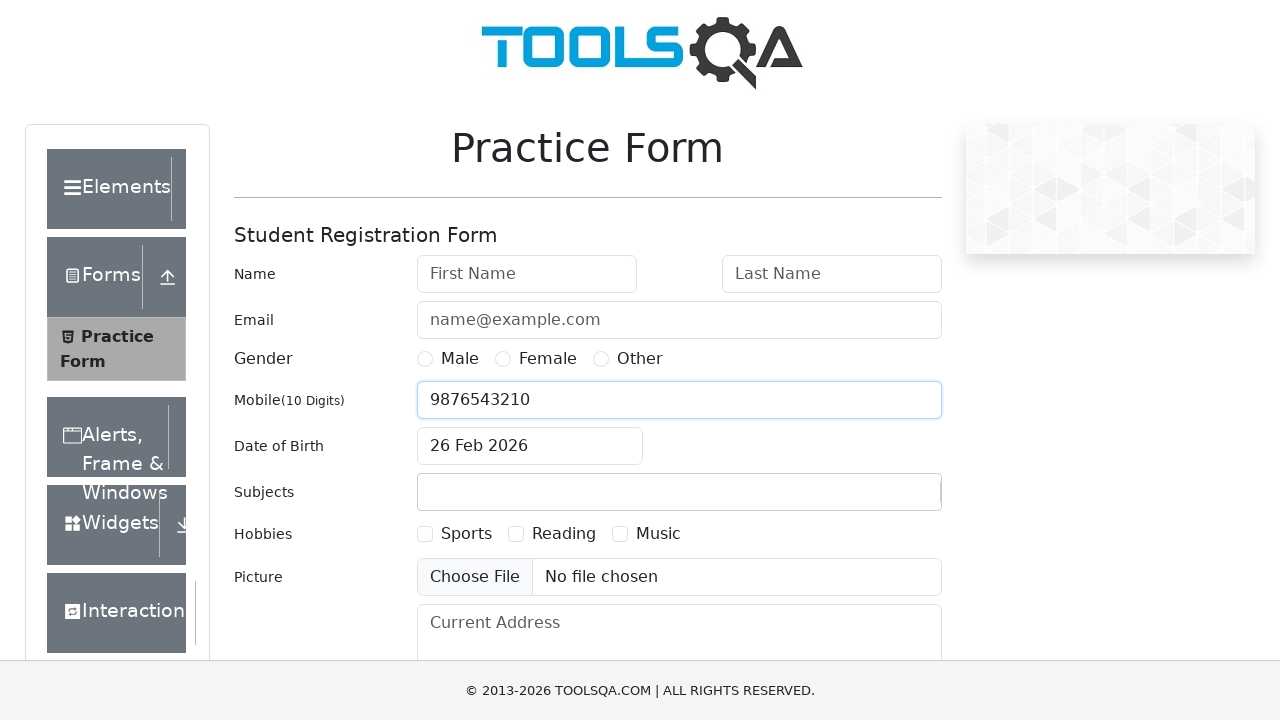

Clicked submit button to submit the form at (885, 499) on button#submit
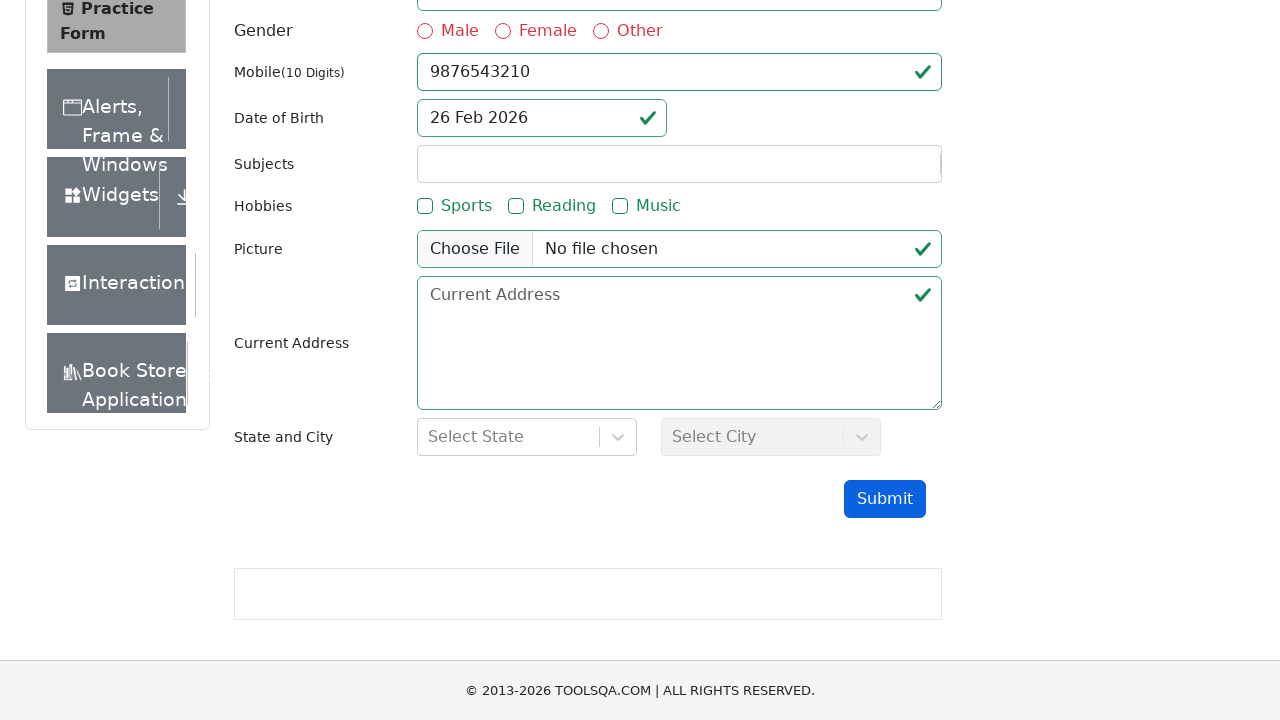

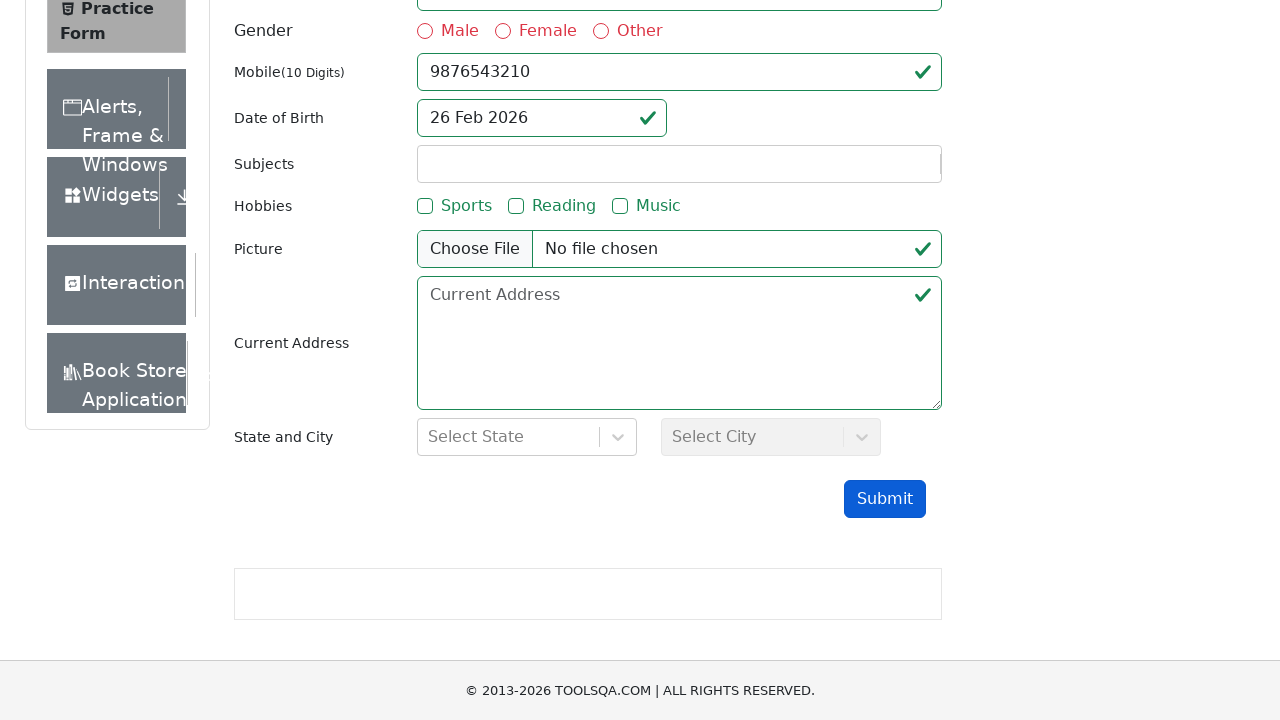